Navigates to the Python.org website and verifies that 'Python' is in the page title

Starting URL: http://www.python.org

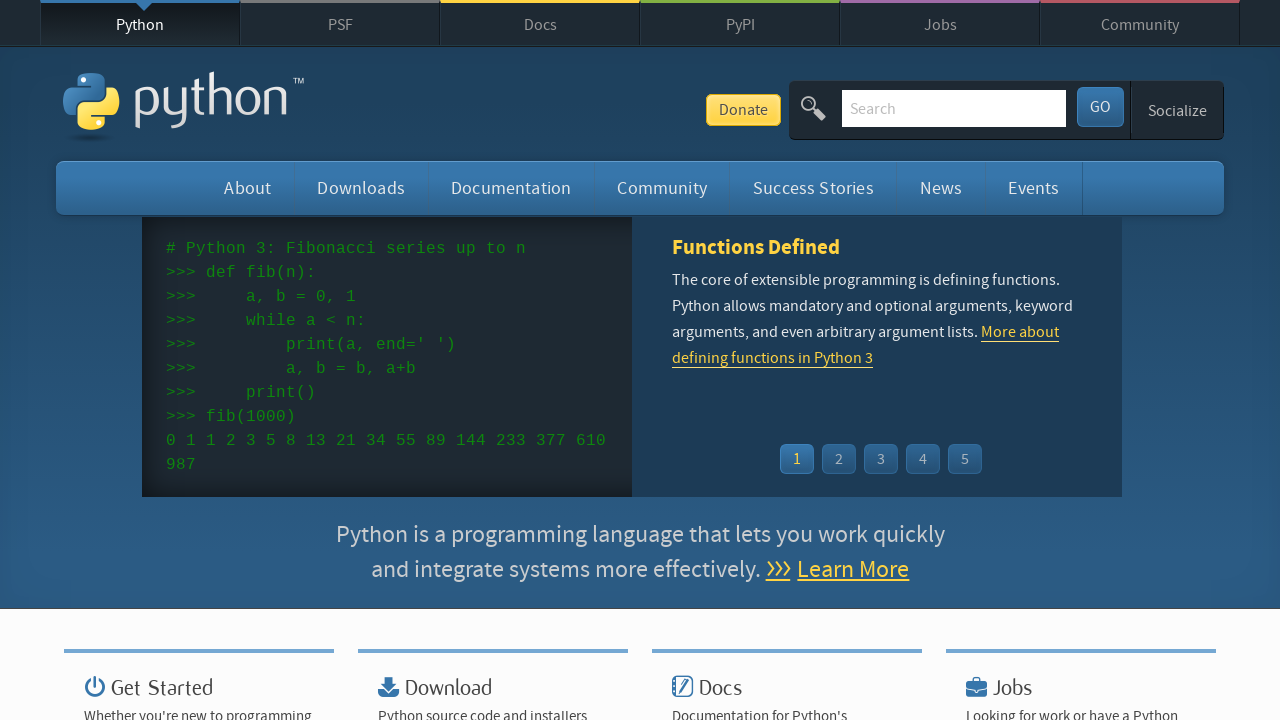

Navigated to http://www.python.org
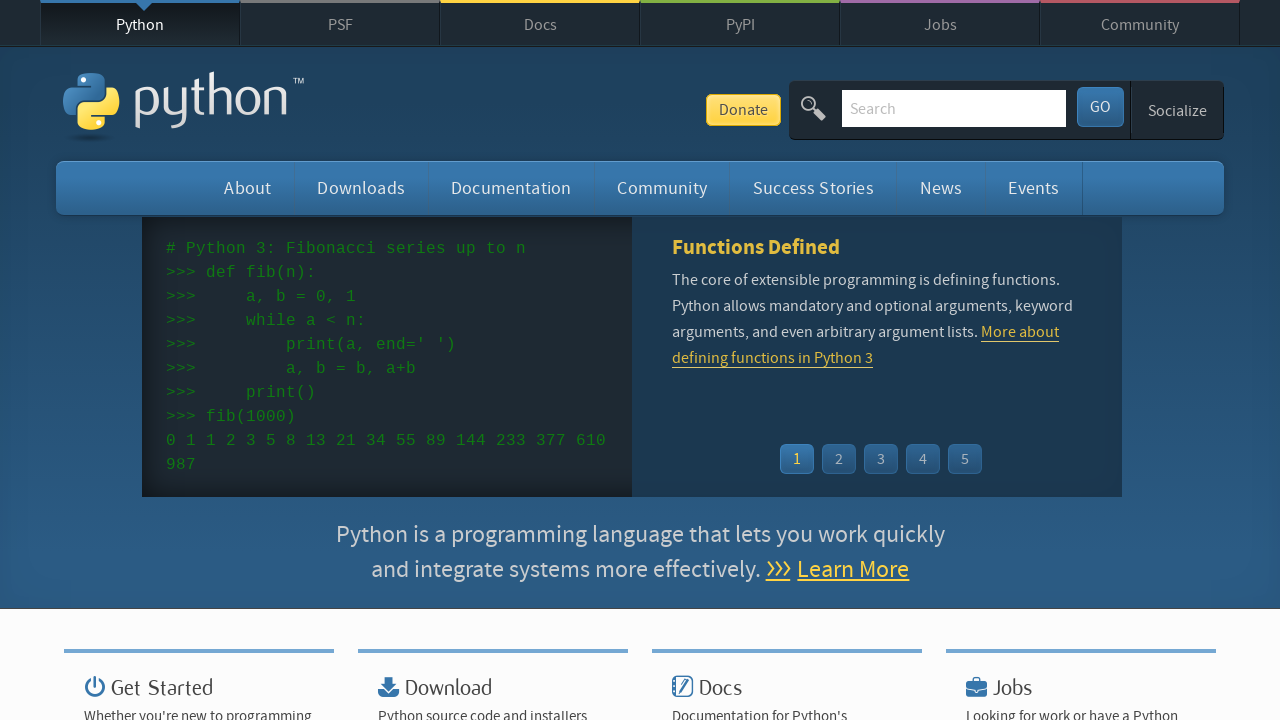

Verified that 'Python' is in the page title
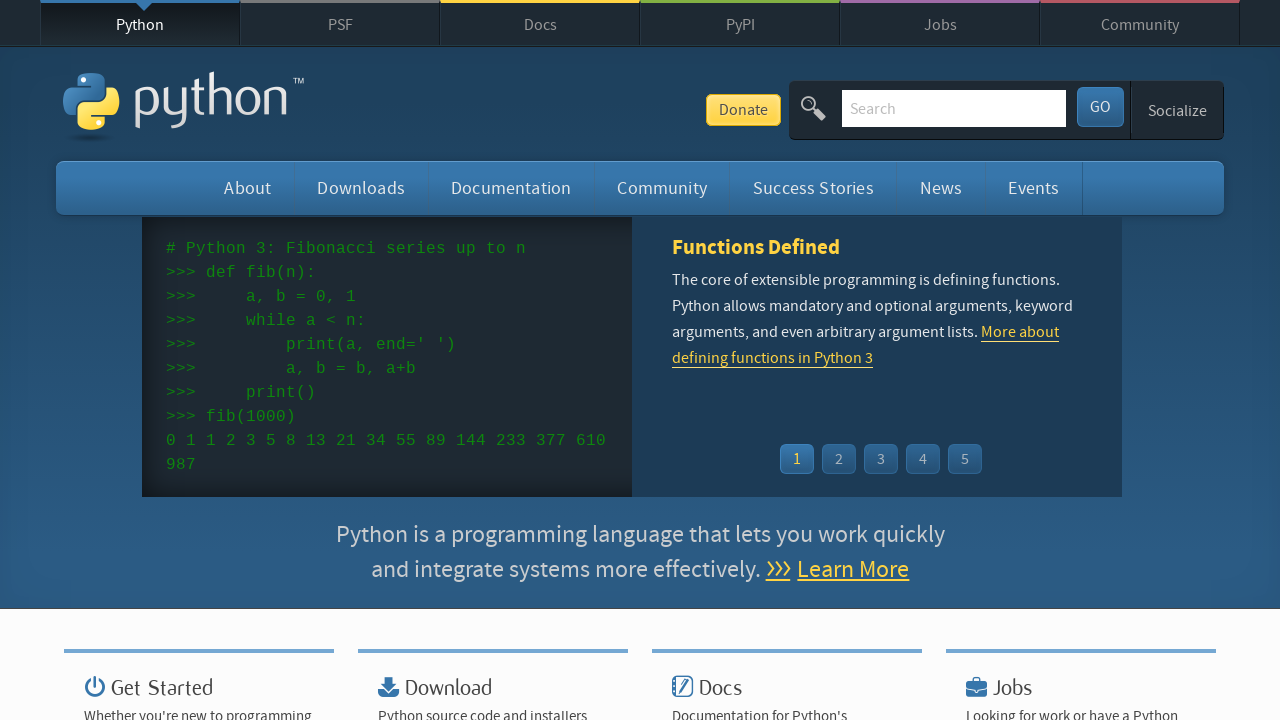

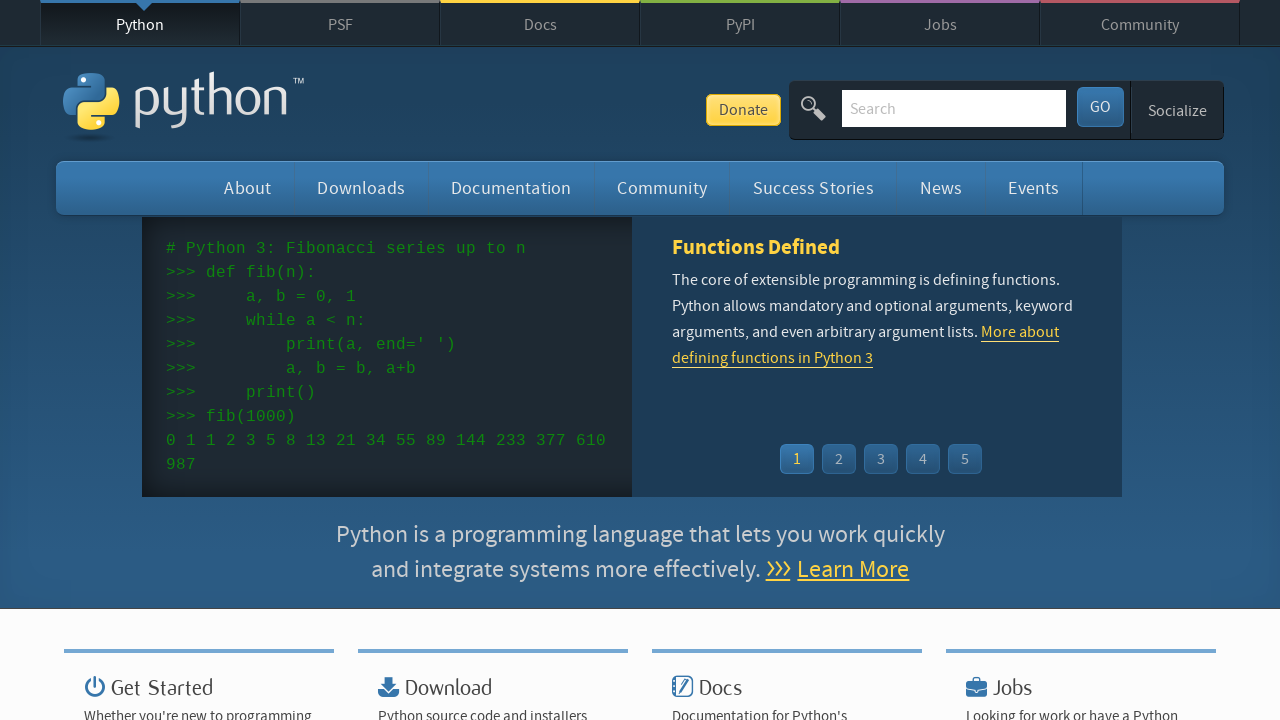